Tests dropdown menu navigation by clicking a button to reveal a dropdown and then clicking on the 'WebElements' link

Starting URL: https://training-support.net/

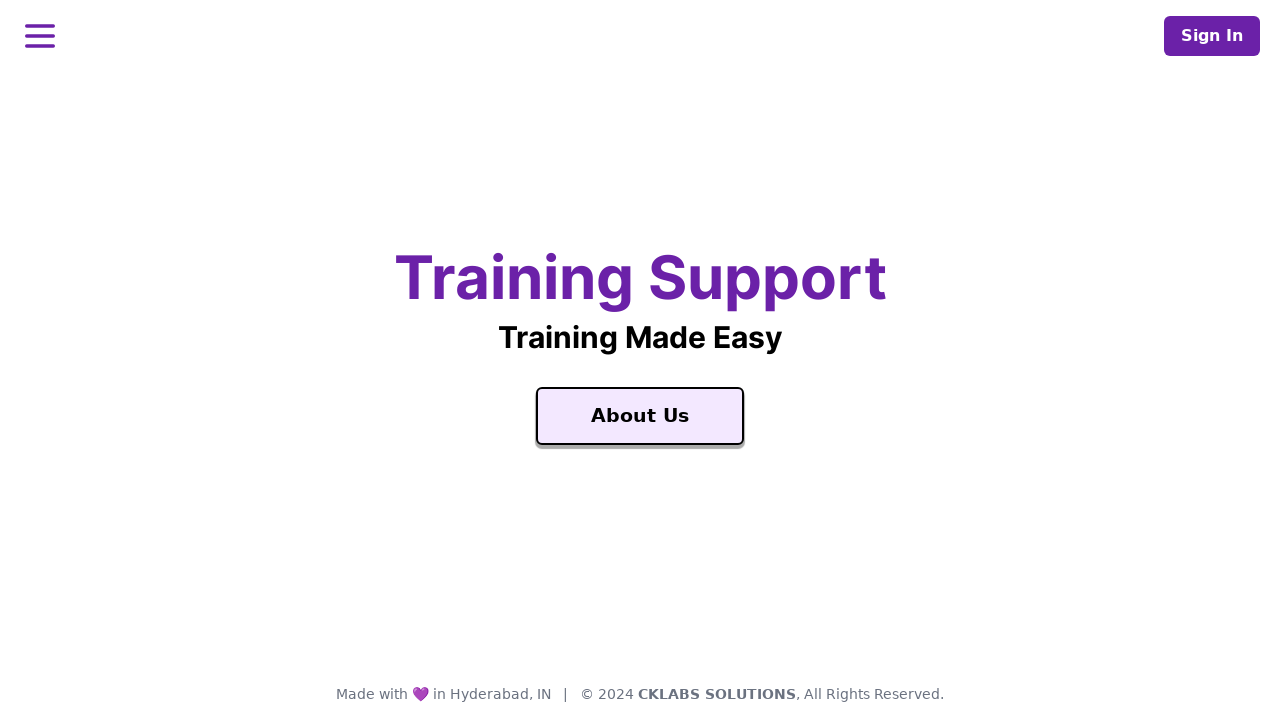

Clicked the first button to open dropdown menu at (30, 36) on xpath=//button[1]
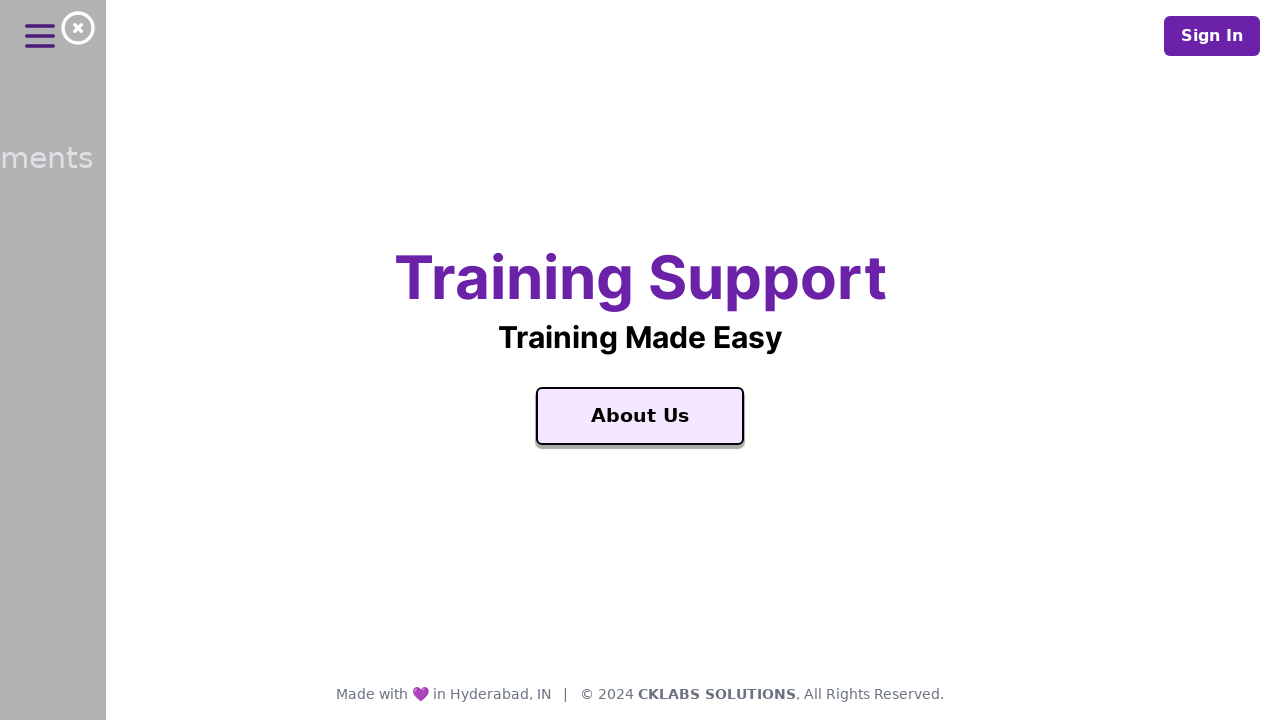

WebElements link appeared in dropdown
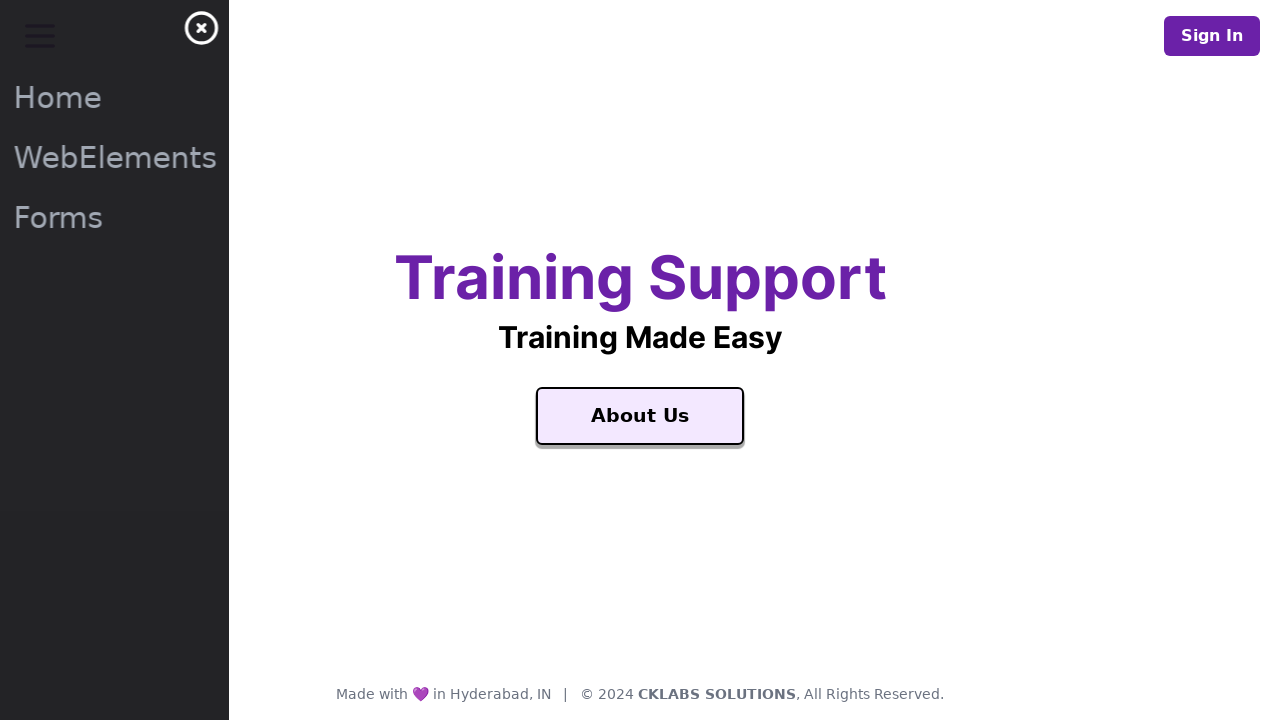

Clicked on WebElements link at (132, 158) on xpath=//a[text()='WebElements']
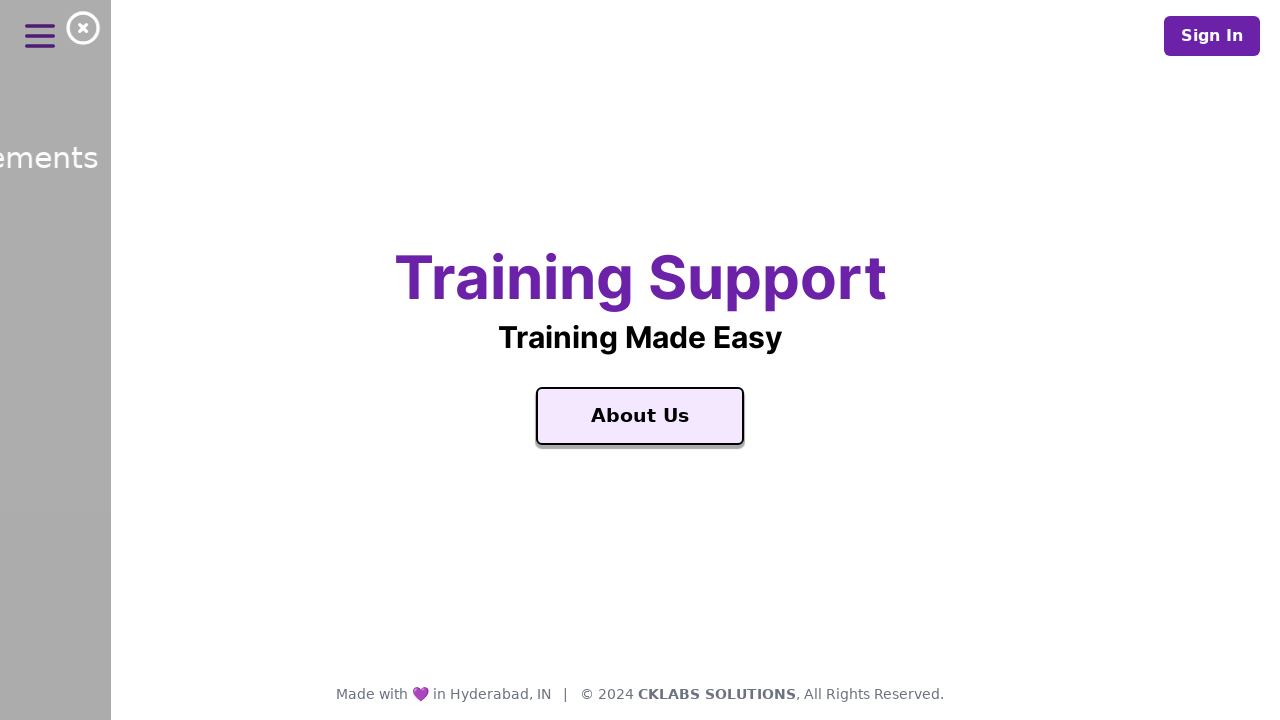

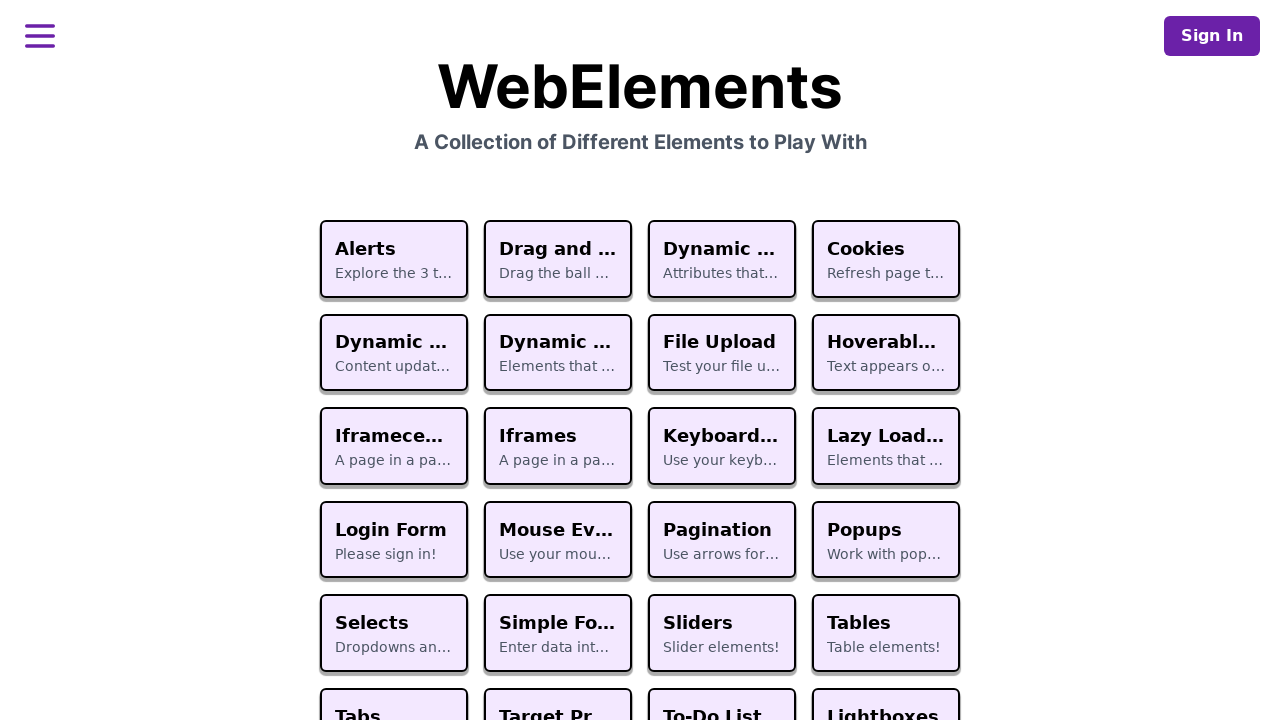